Tests finding a link by partial text (calculated from a mathematical expression), clicking it, then filling out a form with personal information (first name, last name, city, country) and submitting it.

Starting URL: http://suninjuly.github.io/find_link_text

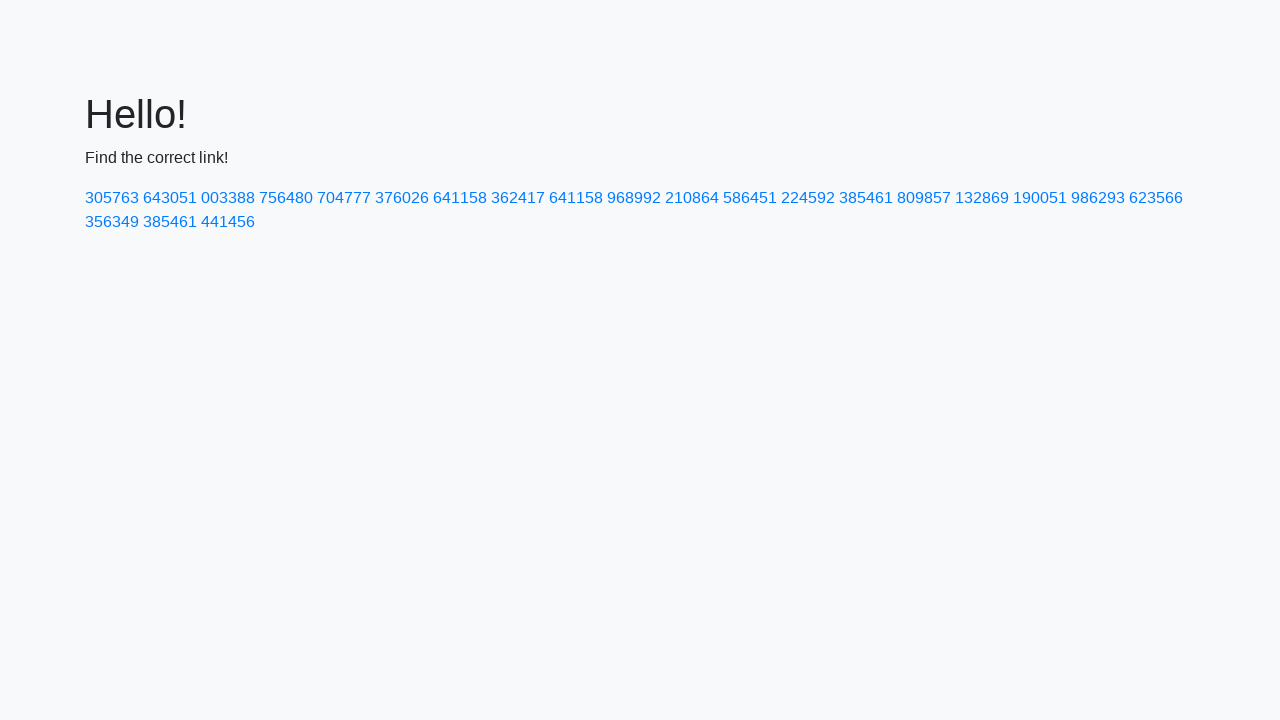

Clicked link with calculated text '224592' at (808, 198) on a:has-text('224592')
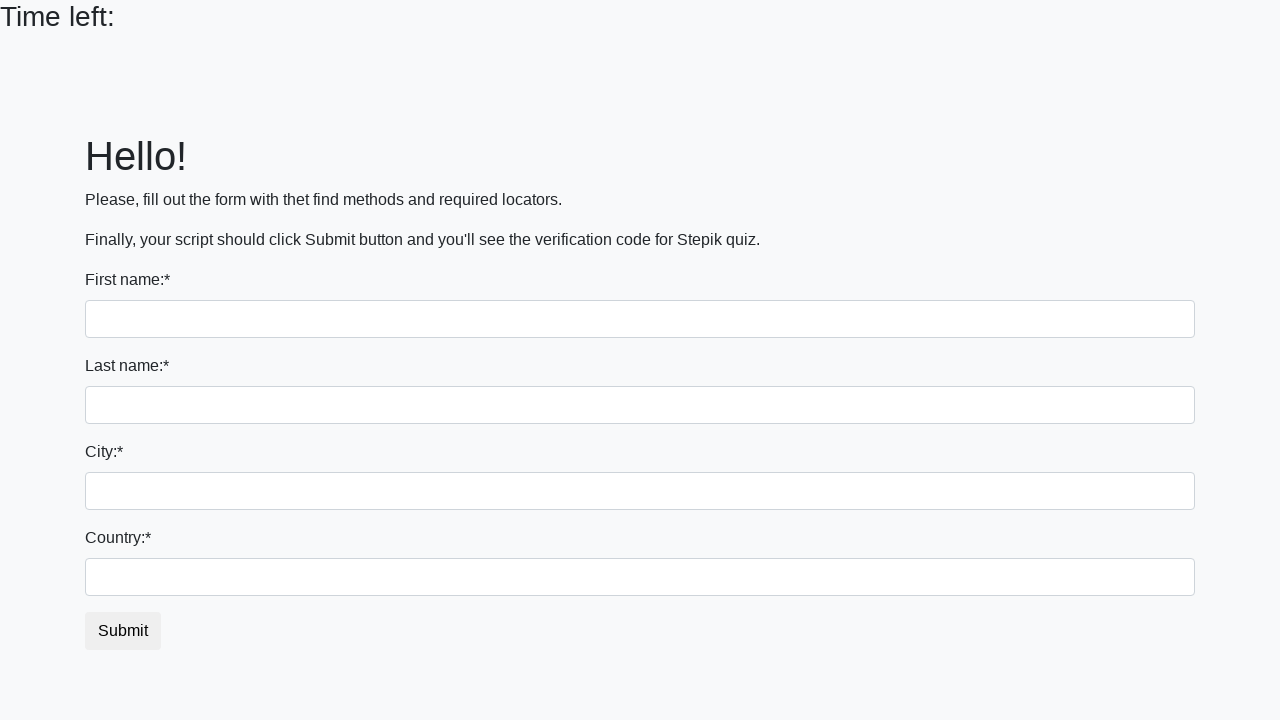

Filled first name field with 'Ivan' on input
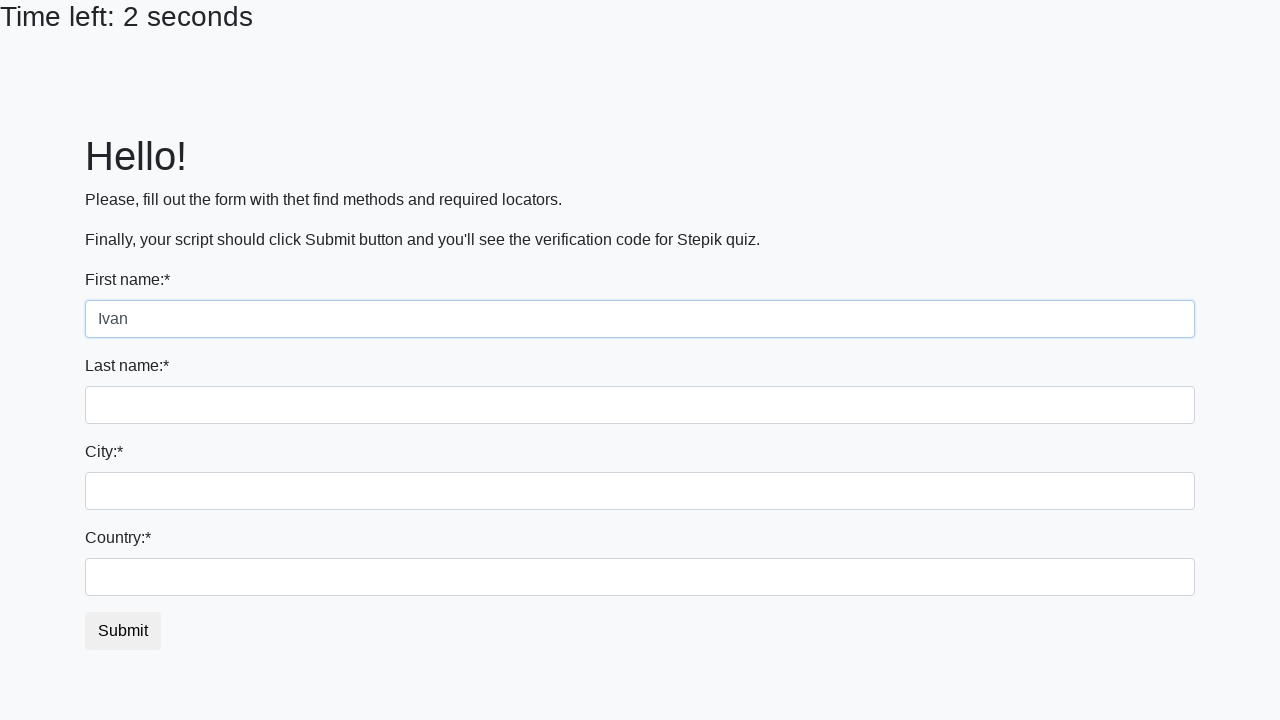

Filled last name field with 'Petrov' on input[name='last_name']
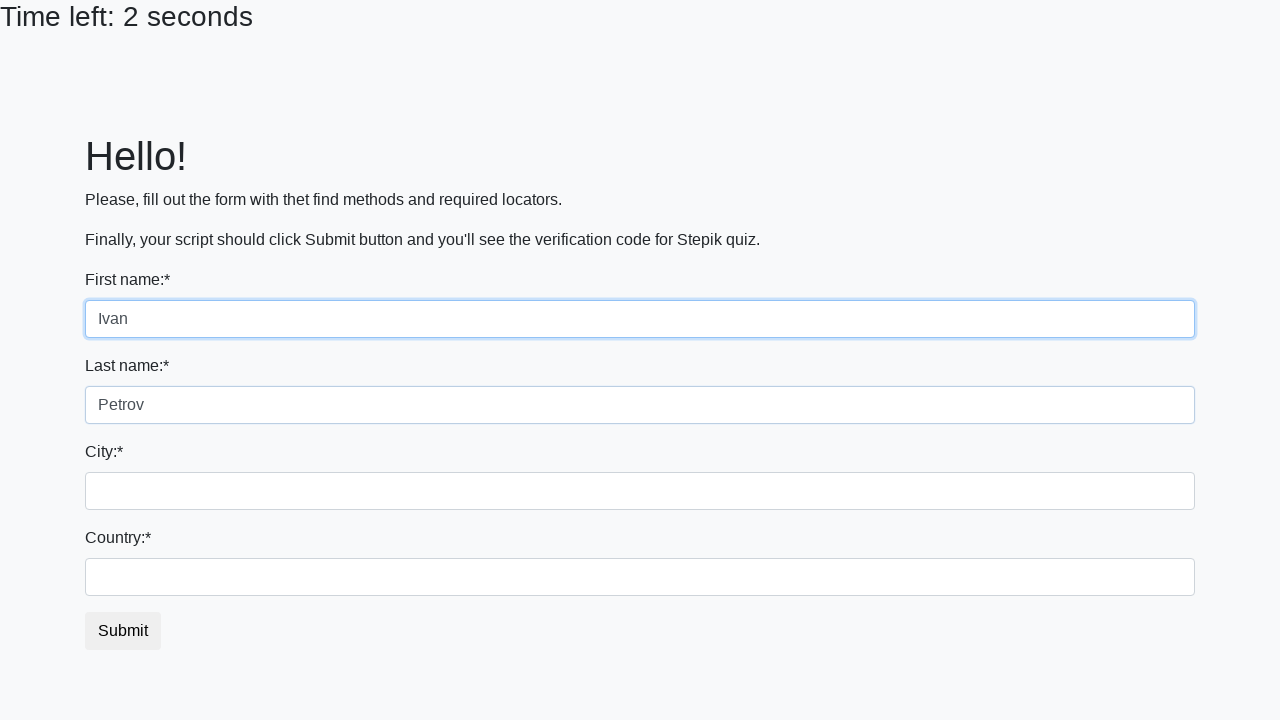

Filled city field with 'Smolensk' on .city
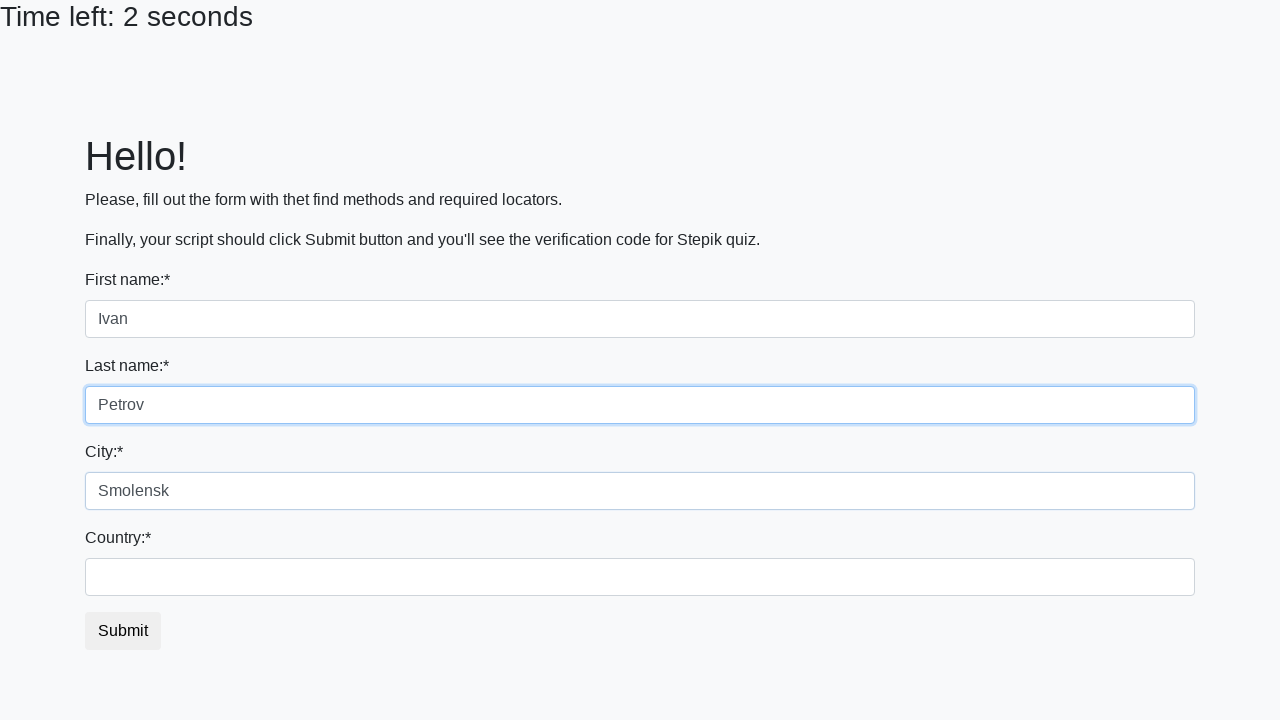

Filled country field with 'Russia' on #country
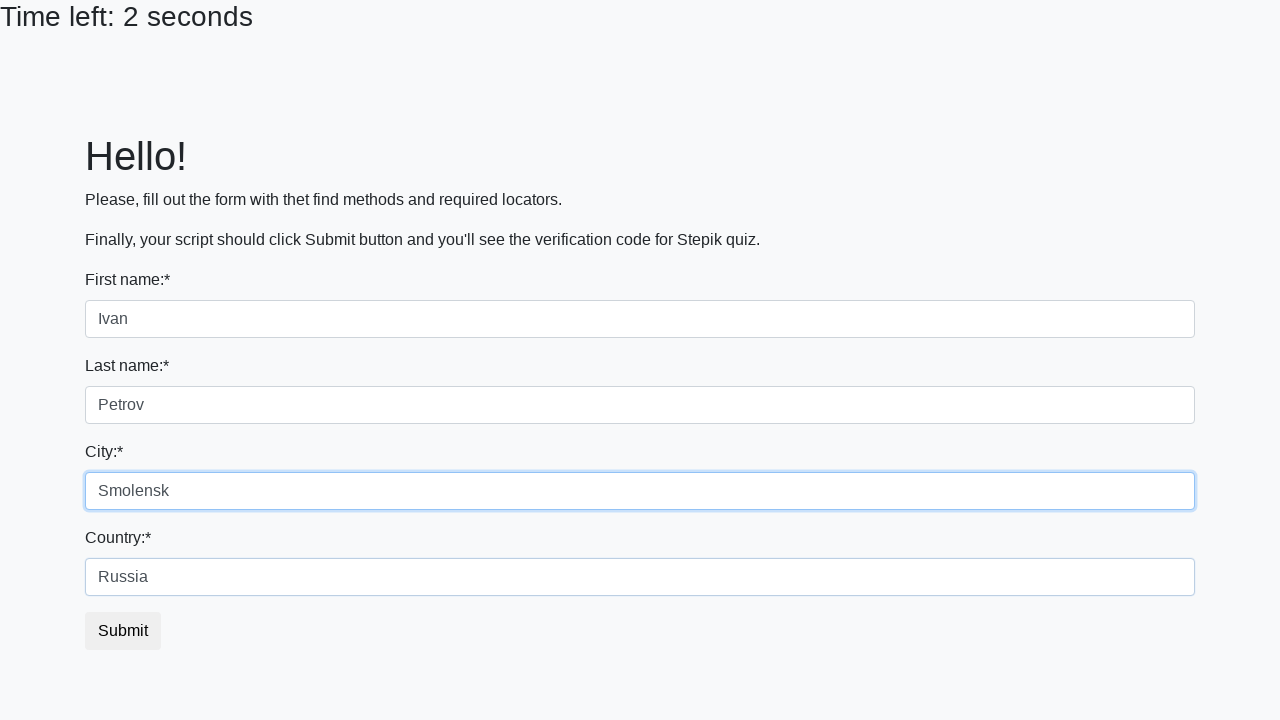

Clicked submit button at (123, 631) on button.btn
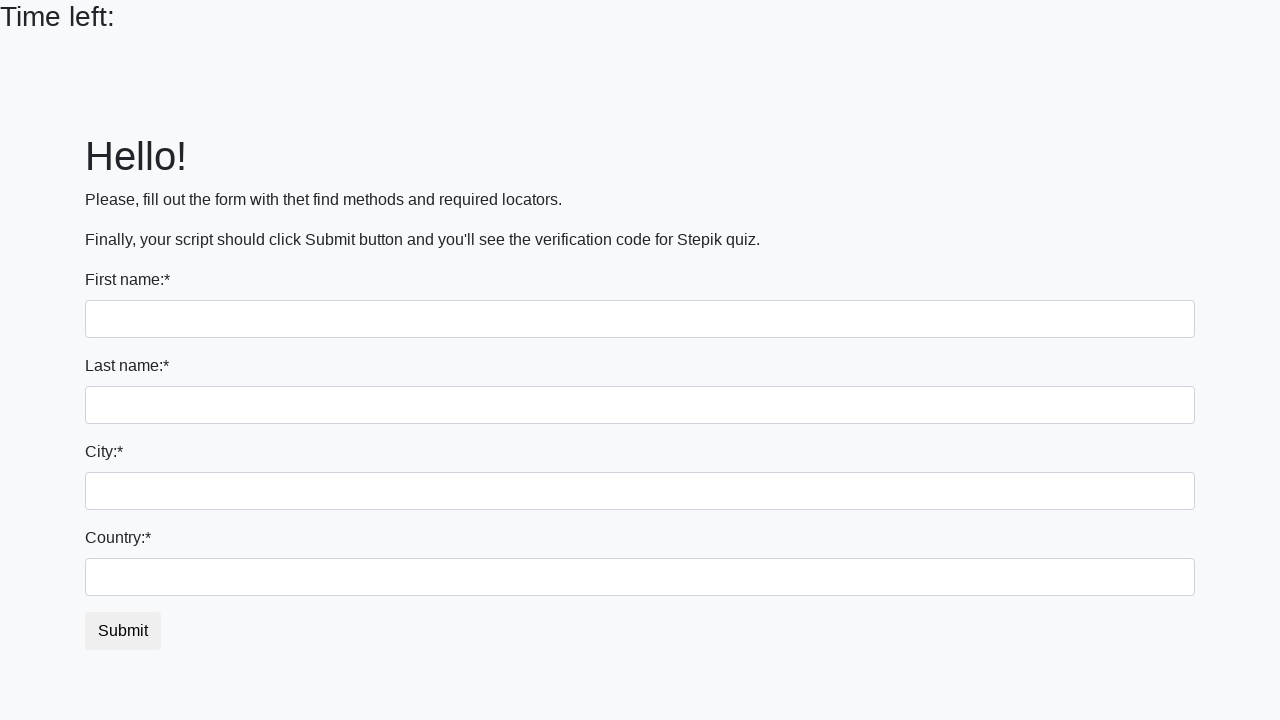

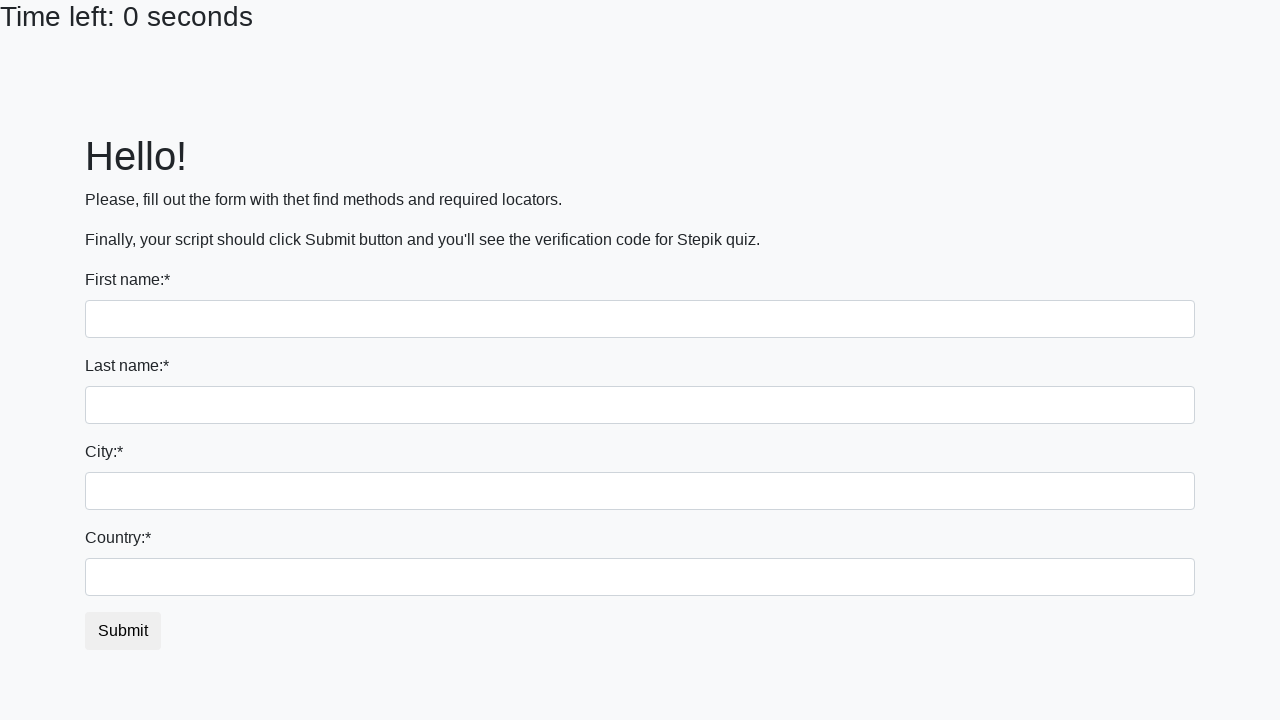